Tests JavaScript alert handling by clicking a button that triggers a JS alert, waiting for the alert to appear, and then accepting it.

Starting URL: https://the-internet.herokuapp.com/javascript_alerts

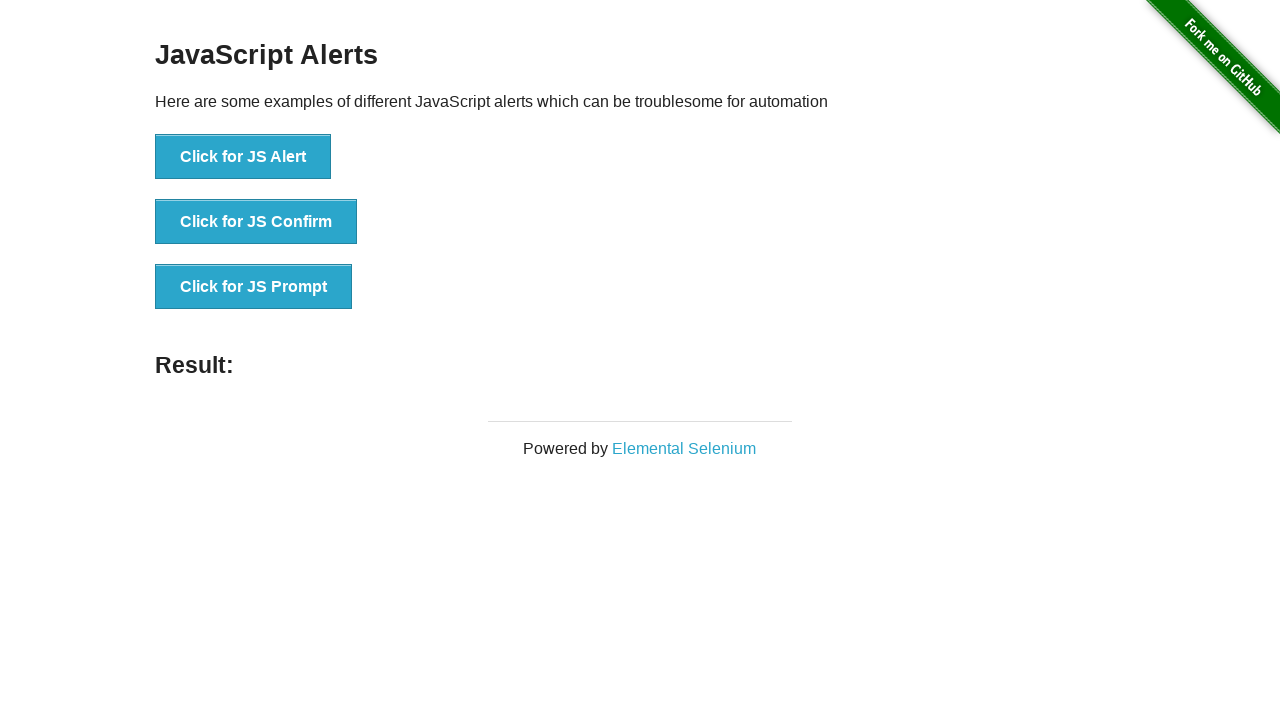

Set up dialog handler to accept alerts
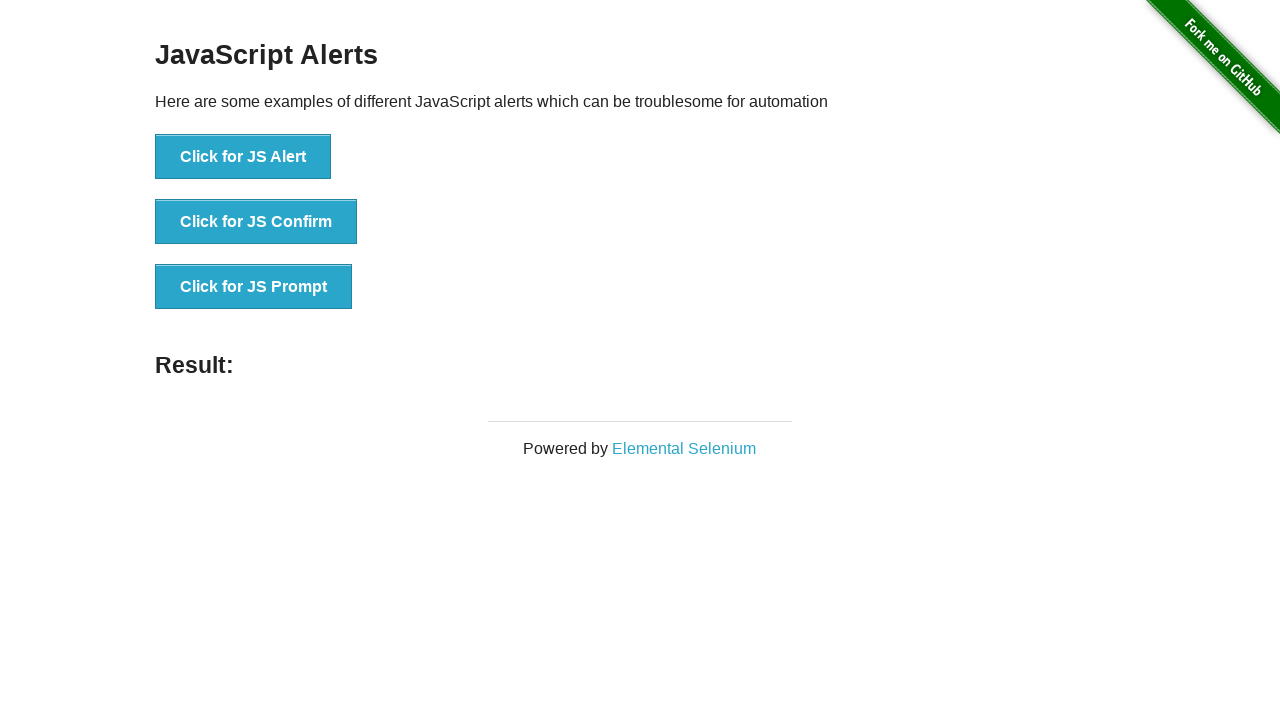

Clicked button to trigger JavaScript alert at (243, 157) on xpath=//button[normalize-space()='Click for JS Alert']
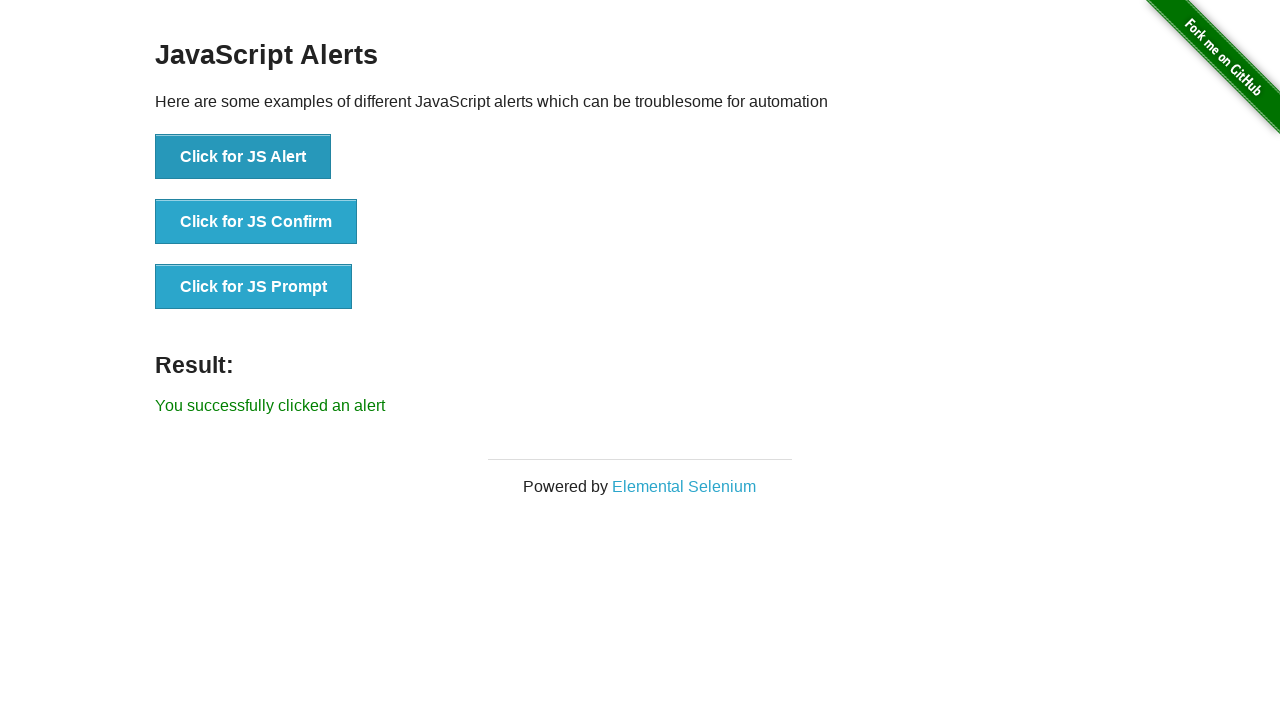

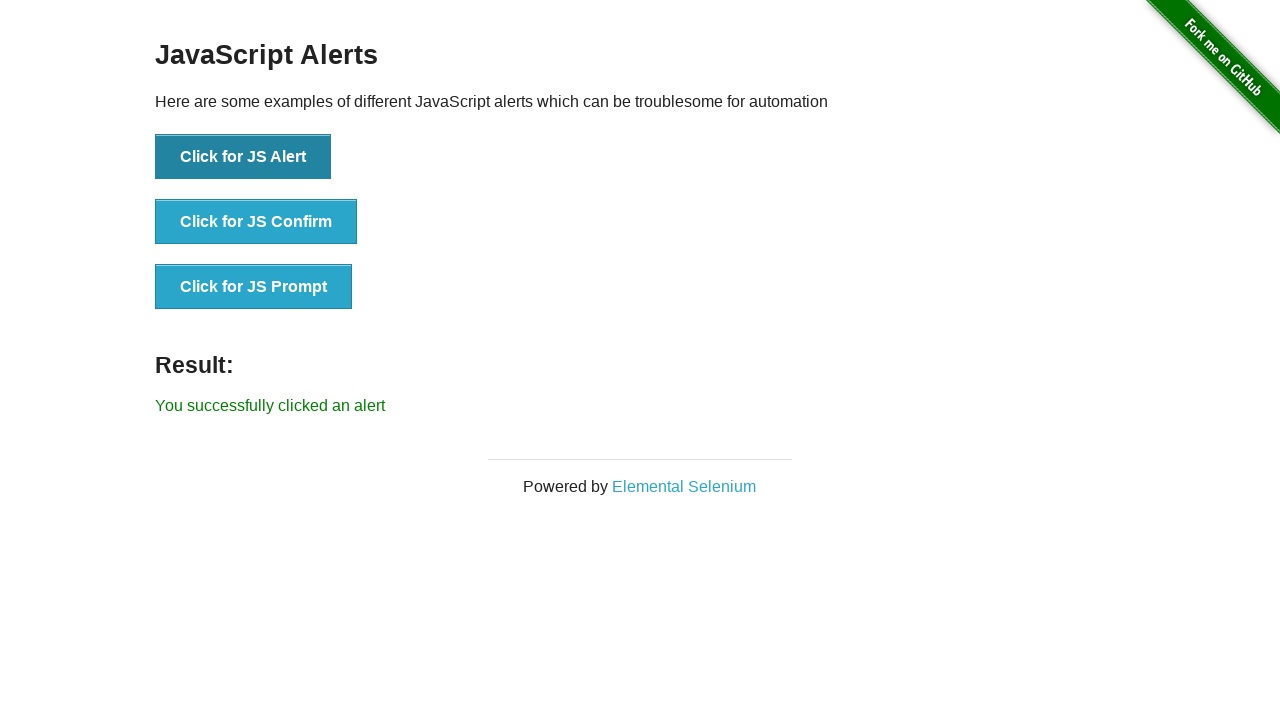